Tests the Add/Remove Elements functionality by clicking the "Add Element" button 10 times and verifying that 10 elements are created on the page.

Starting URL: https://the-internet.herokuapp.com/add_remove_elements/

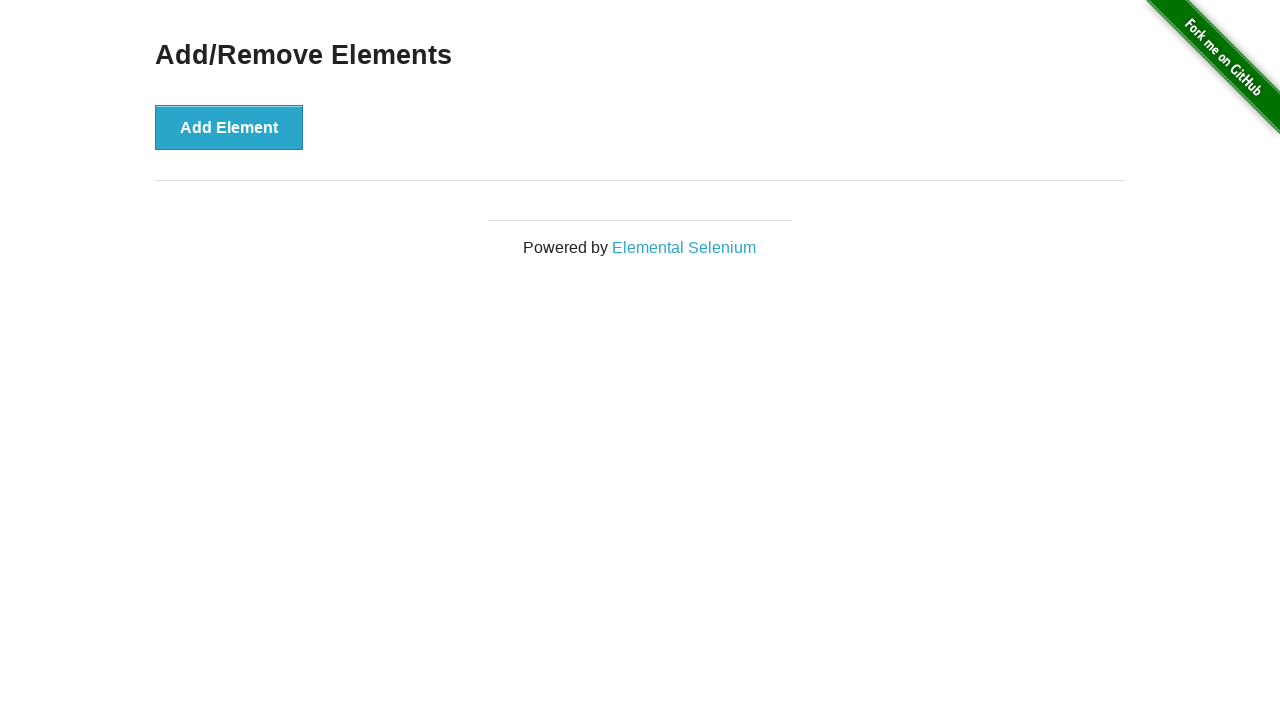

Clicked 'Add Element' button (iteration 1/10) at (229, 127) on button[onclick='addElement()']
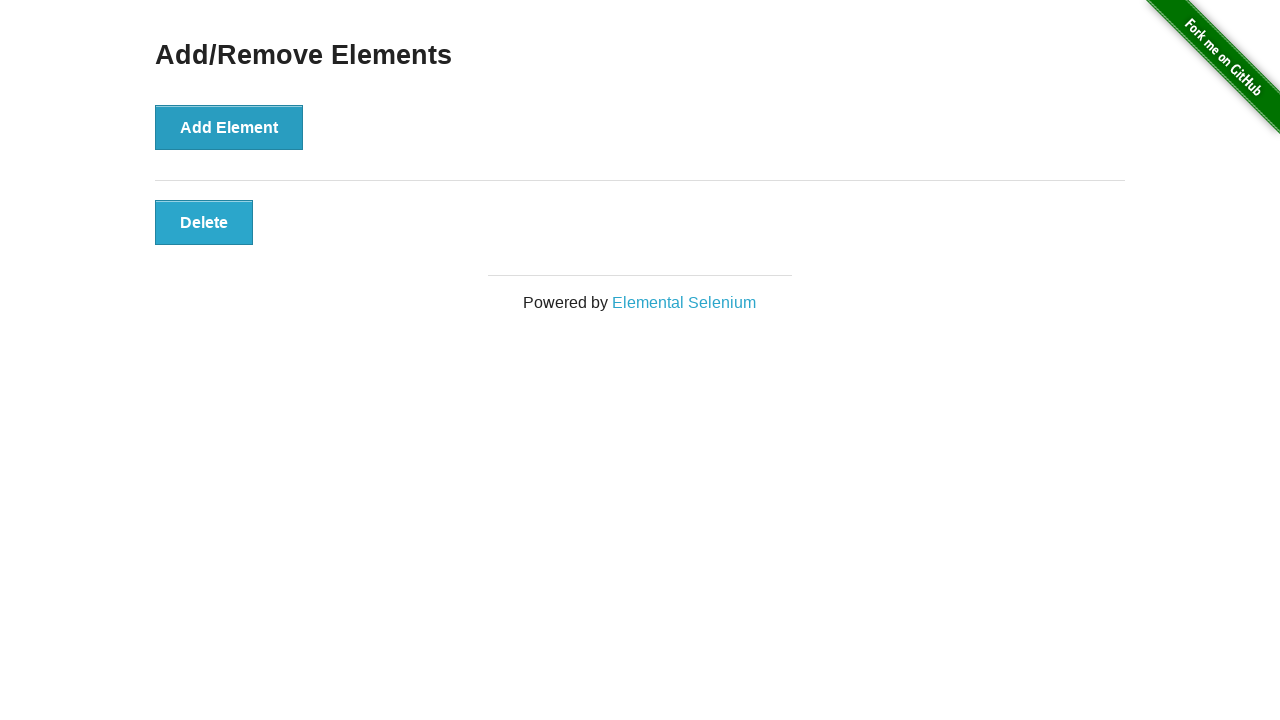

Clicked 'Add Element' button (iteration 2/10) at (229, 127) on button[onclick='addElement()']
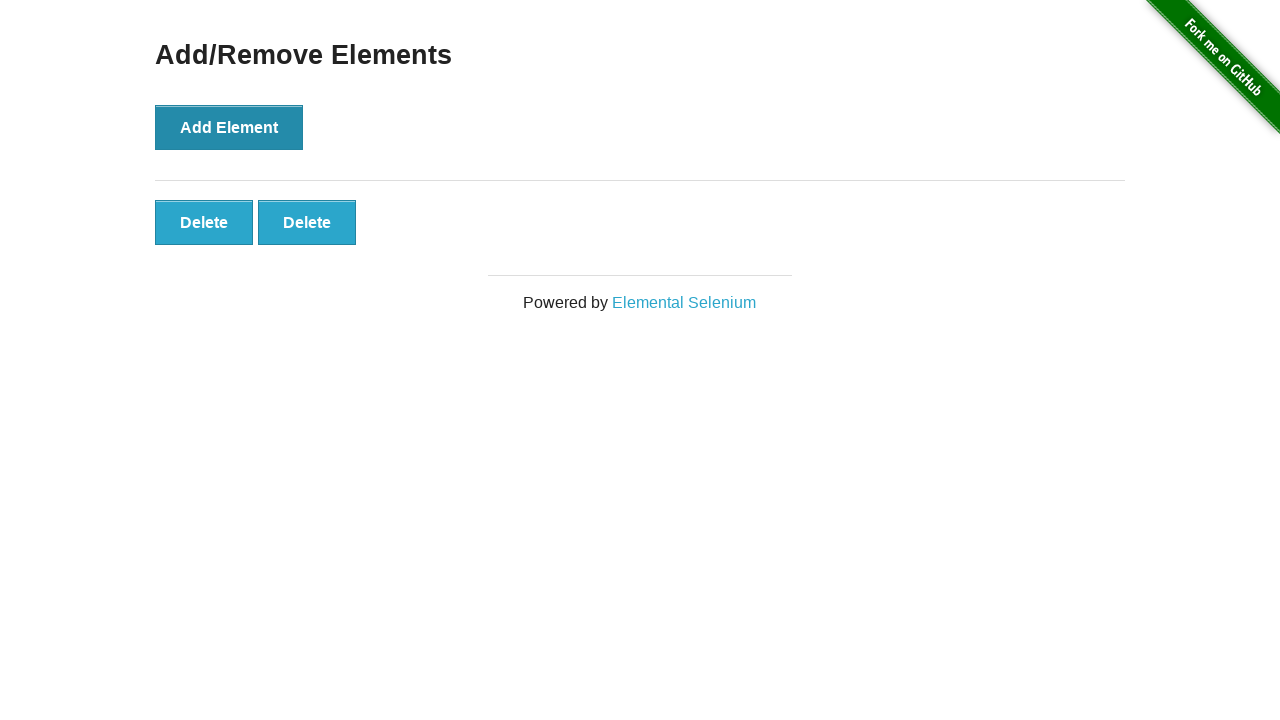

Clicked 'Add Element' button (iteration 3/10) at (229, 127) on button[onclick='addElement()']
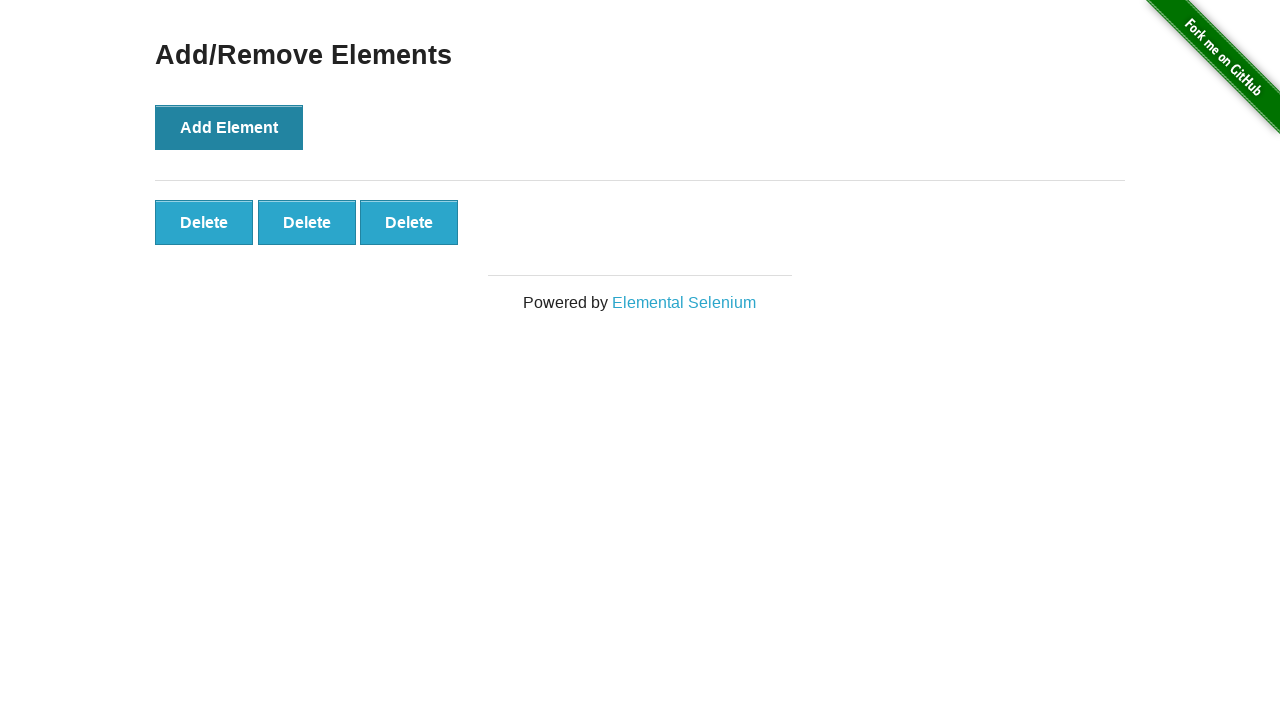

Clicked 'Add Element' button (iteration 4/10) at (229, 127) on button[onclick='addElement()']
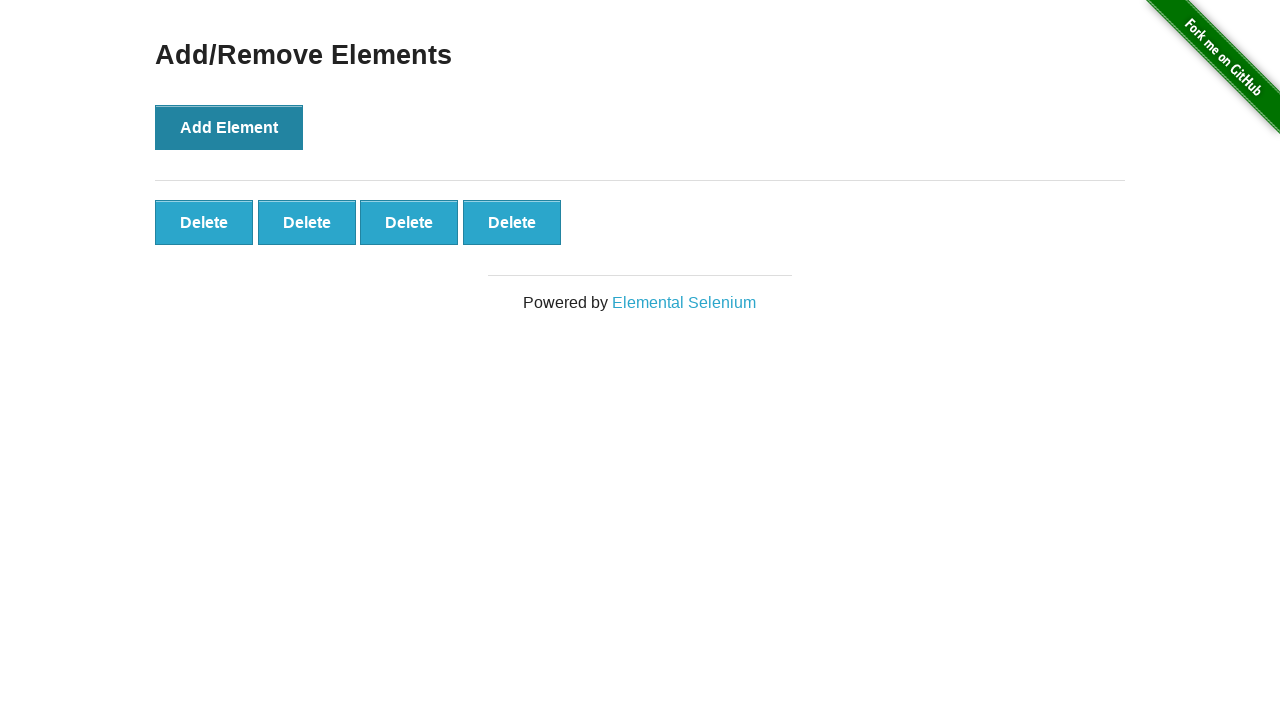

Clicked 'Add Element' button (iteration 5/10) at (229, 127) on button[onclick='addElement()']
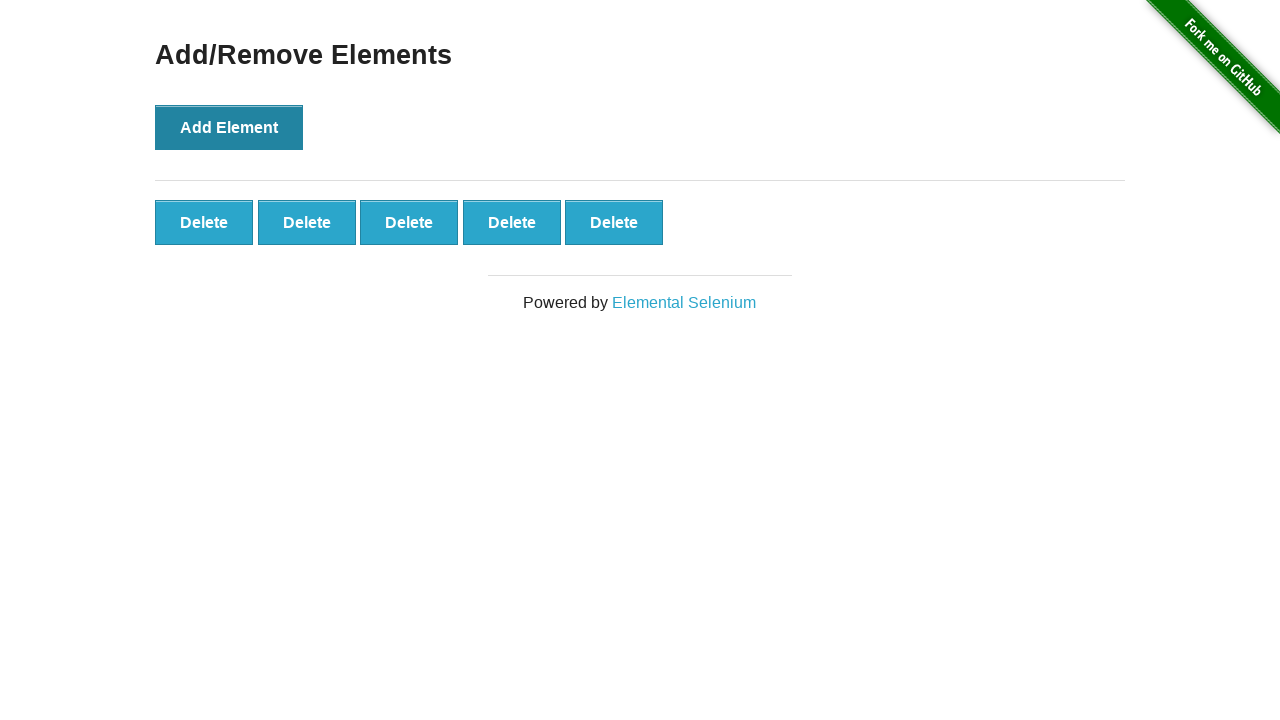

Clicked 'Add Element' button (iteration 6/10) at (229, 127) on button[onclick='addElement()']
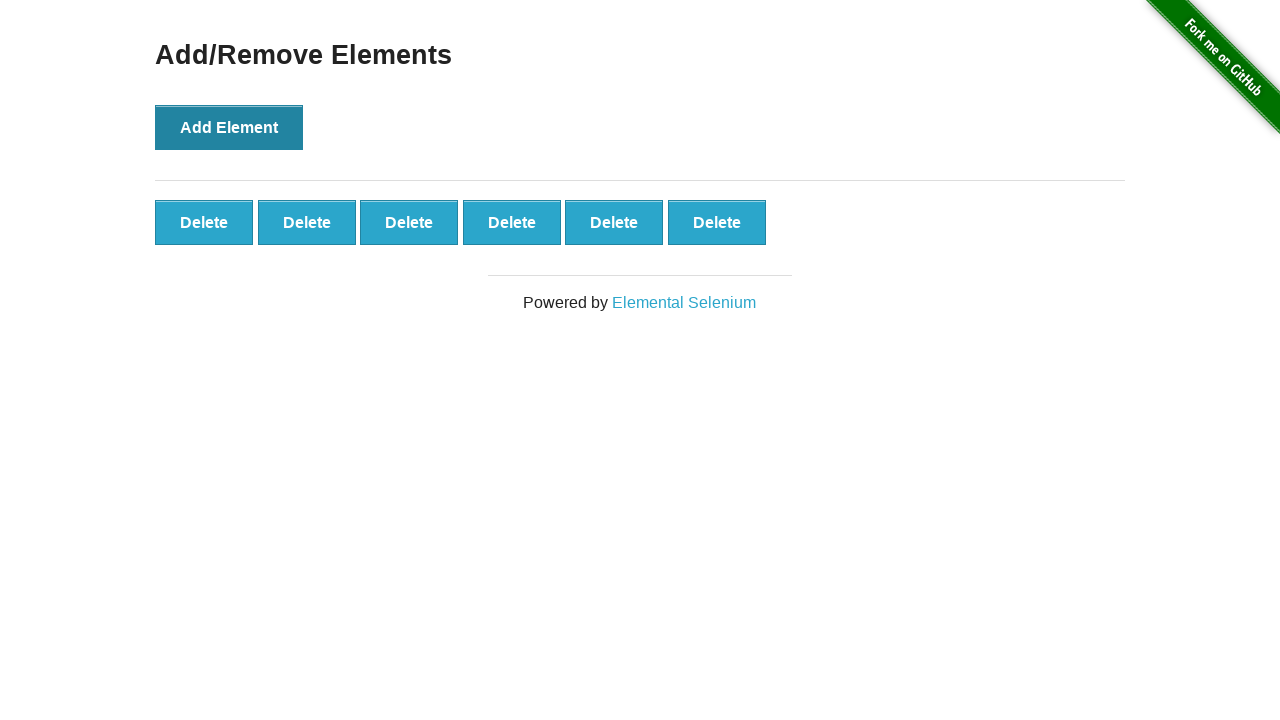

Clicked 'Add Element' button (iteration 7/10) at (229, 127) on button[onclick='addElement()']
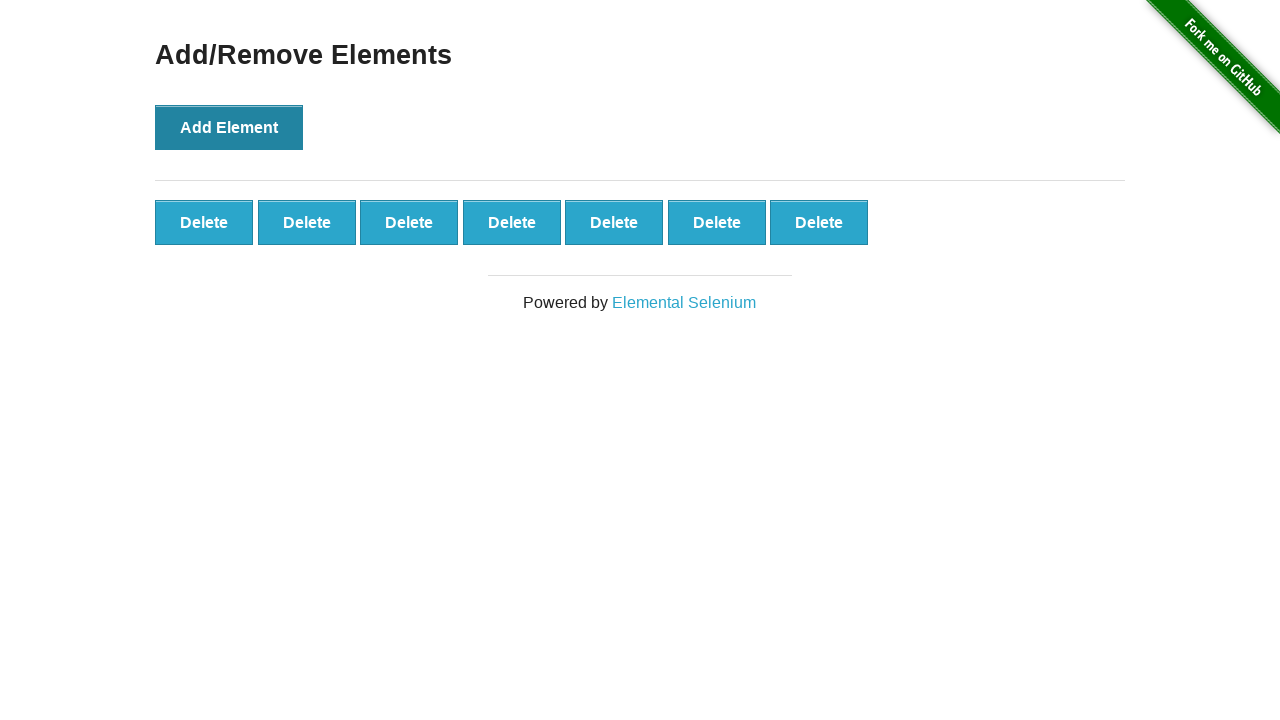

Clicked 'Add Element' button (iteration 8/10) at (229, 127) on button[onclick='addElement()']
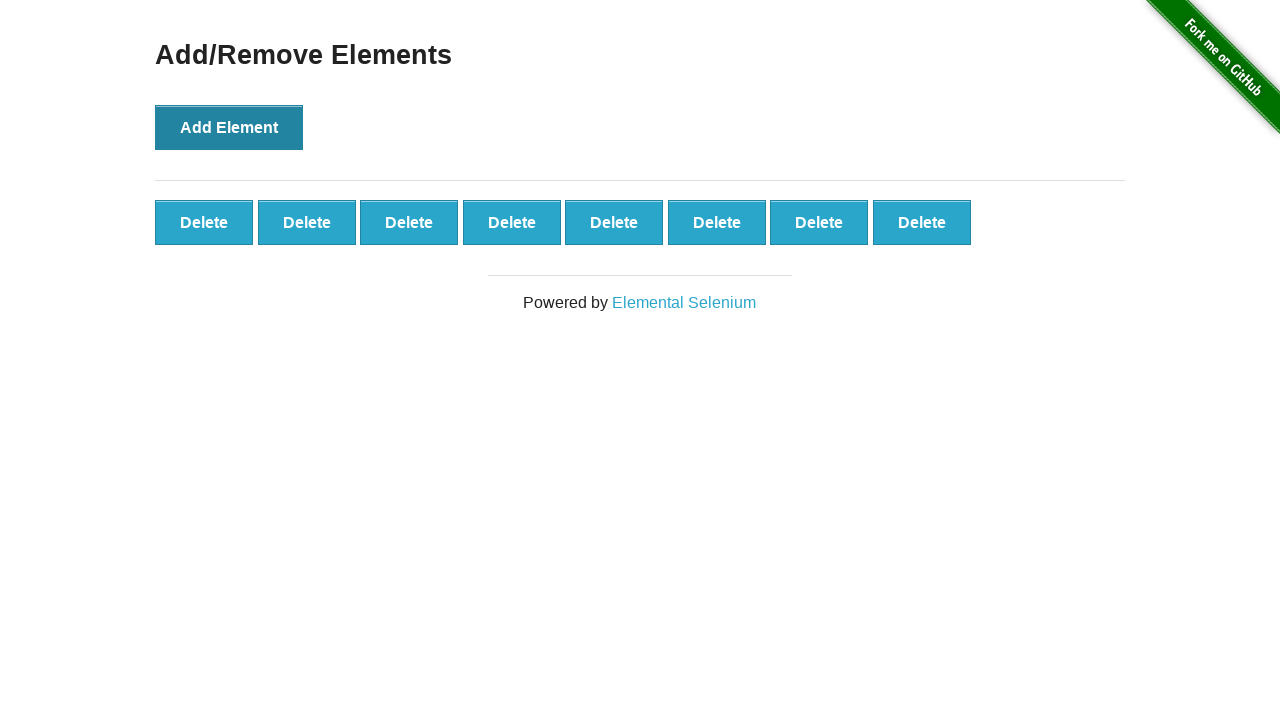

Clicked 'Add Element' button (iteration 9/10) at (229, 127) on button[onclick='addElement()']
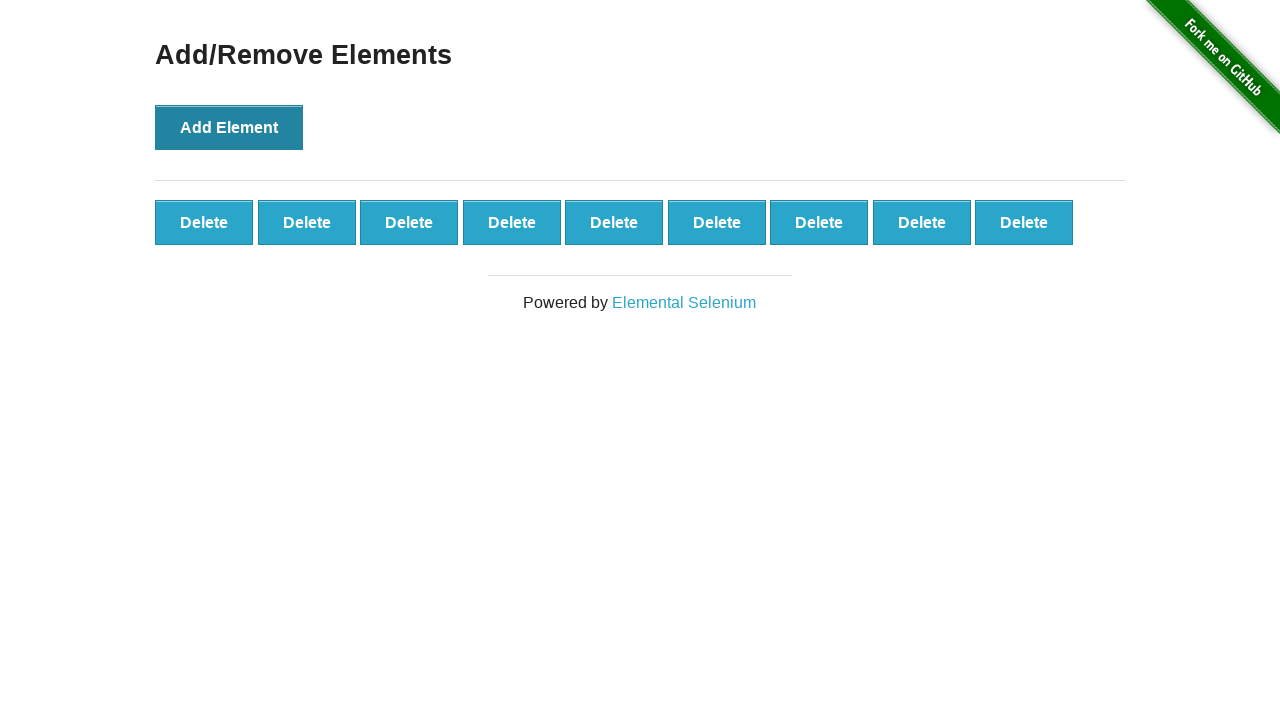

Clicked 'Add Element' button (iteration 10/10) at (229, 127) on button[onclick='addElement()']
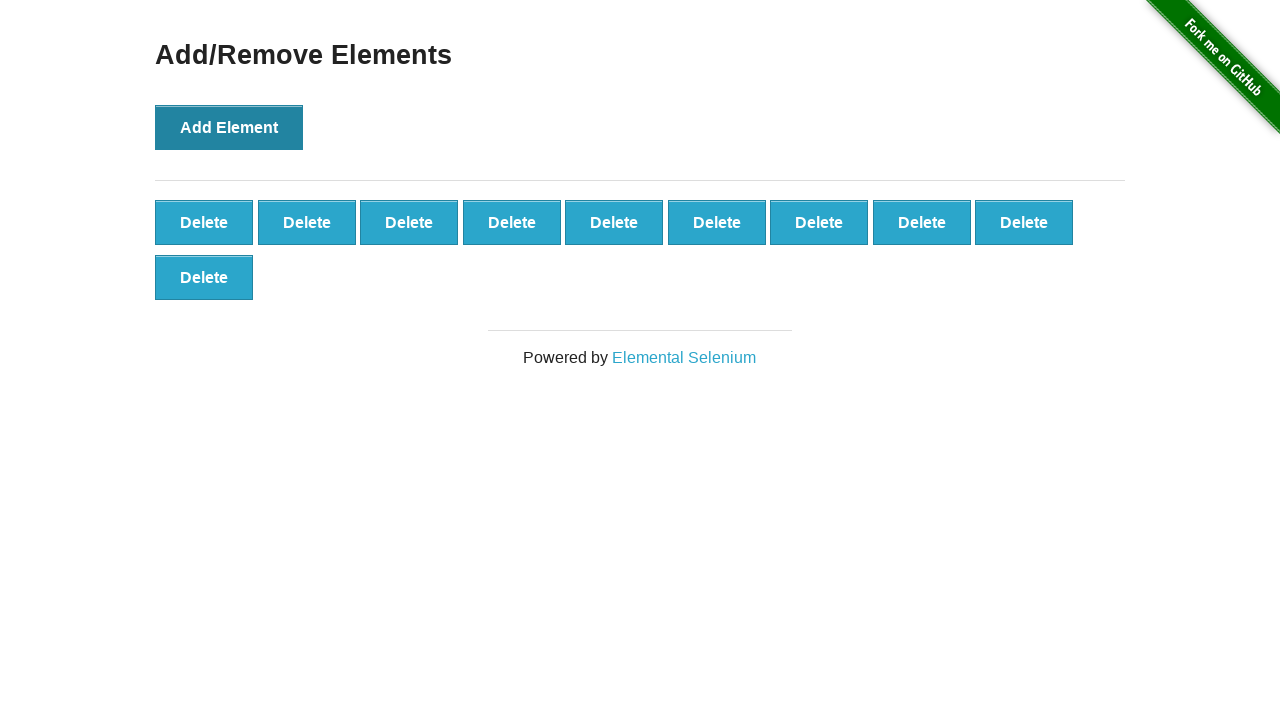

Waited for added elements to be present on the page
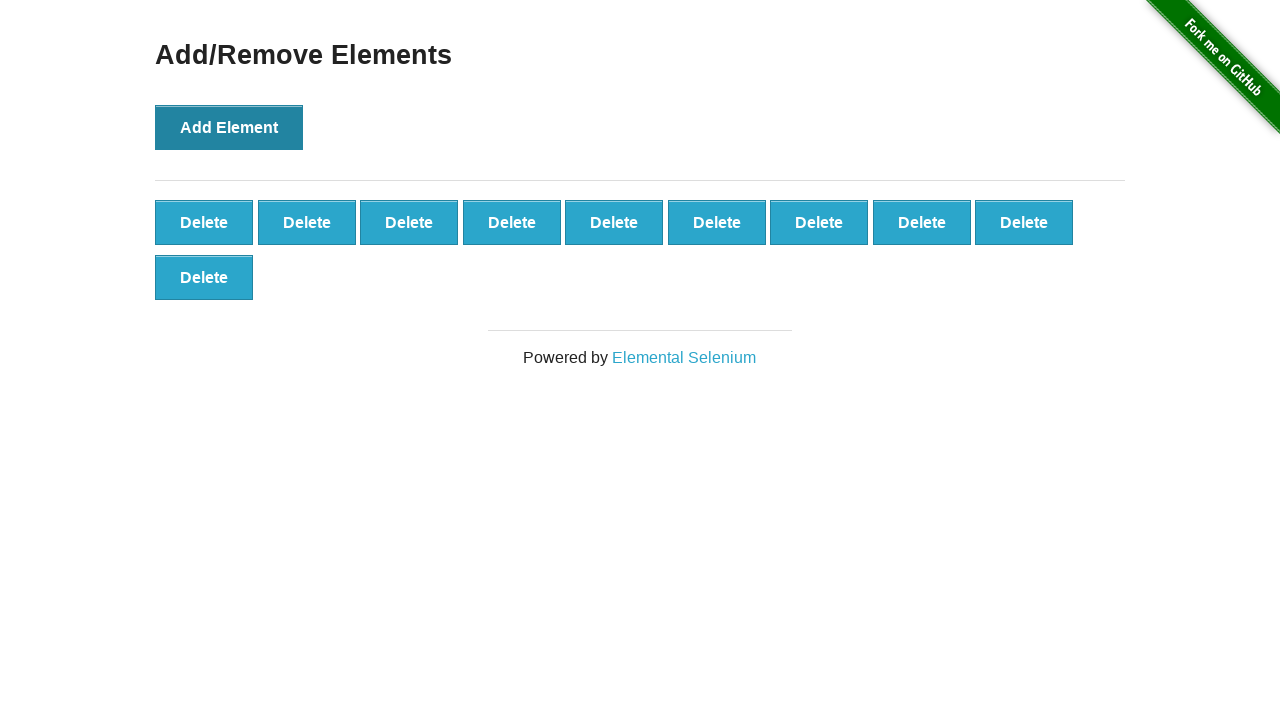

Retrieved all added elements from the page
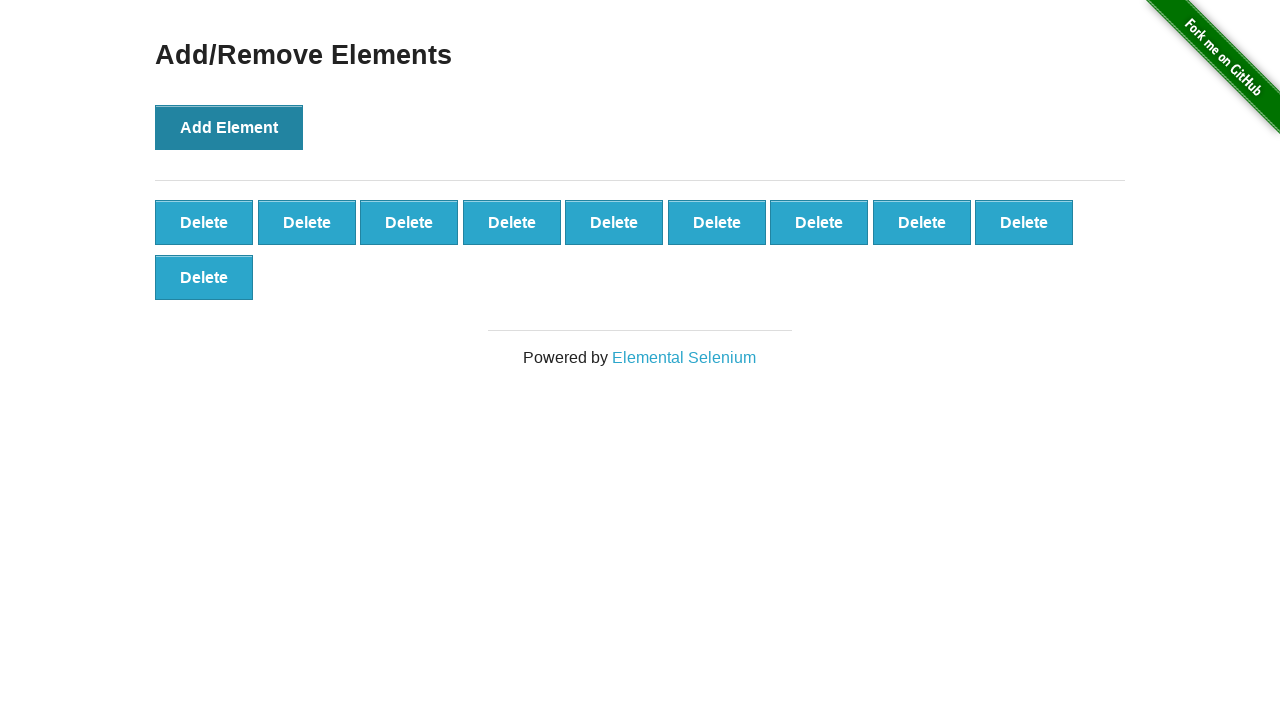

Verified that exactly 10 elements were created
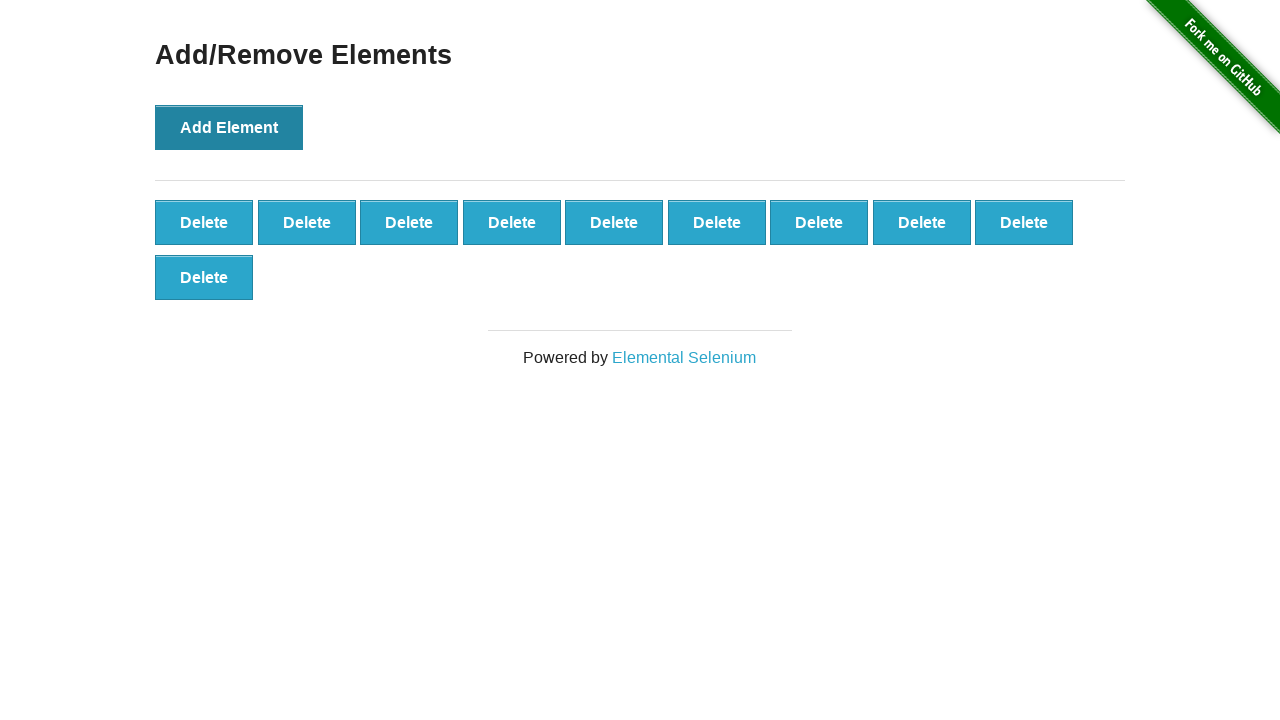

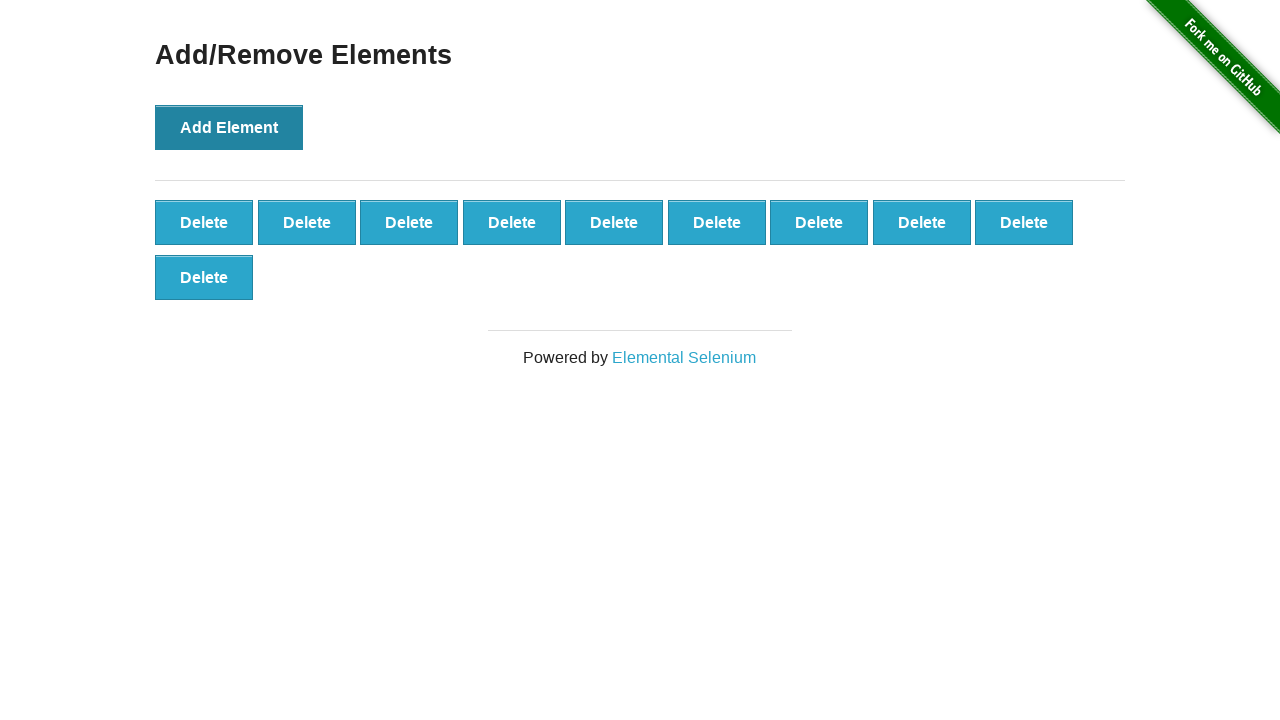